Retrieves and reads text from the forum homepage footer element

Starting URL: https://forum.index.hu/Topic/showTopicList

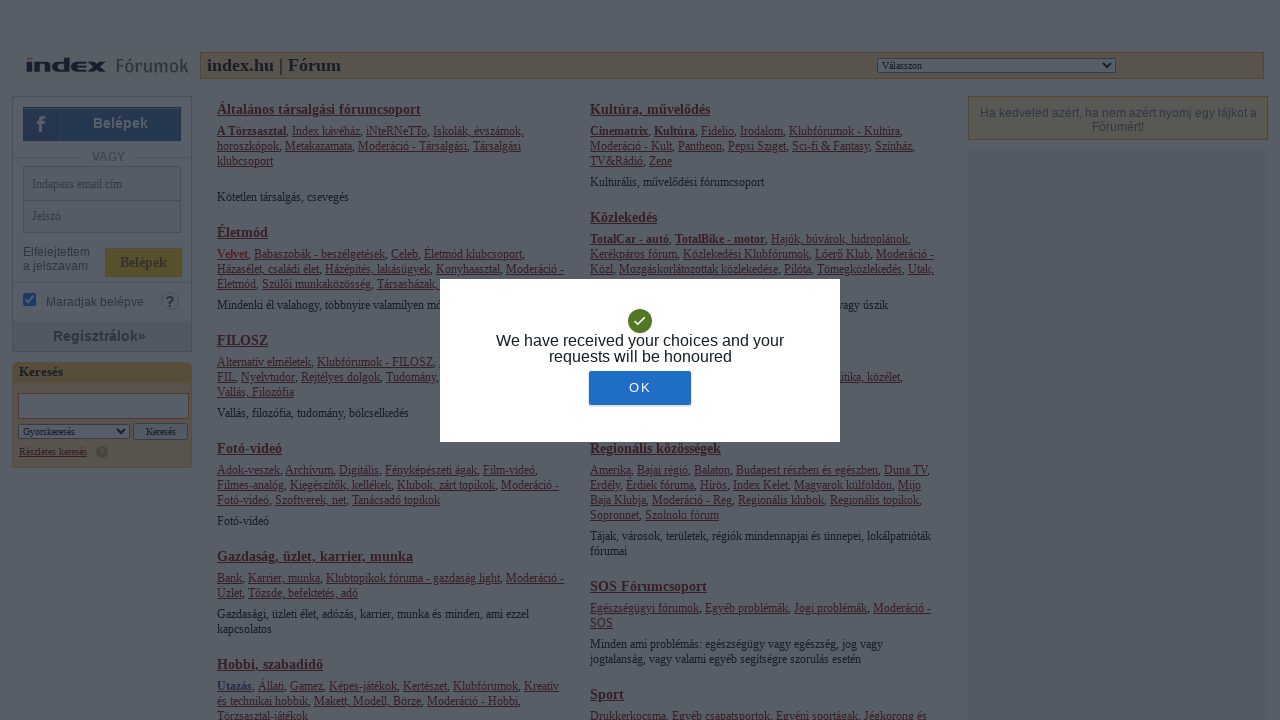

Waited for footer element to be visible
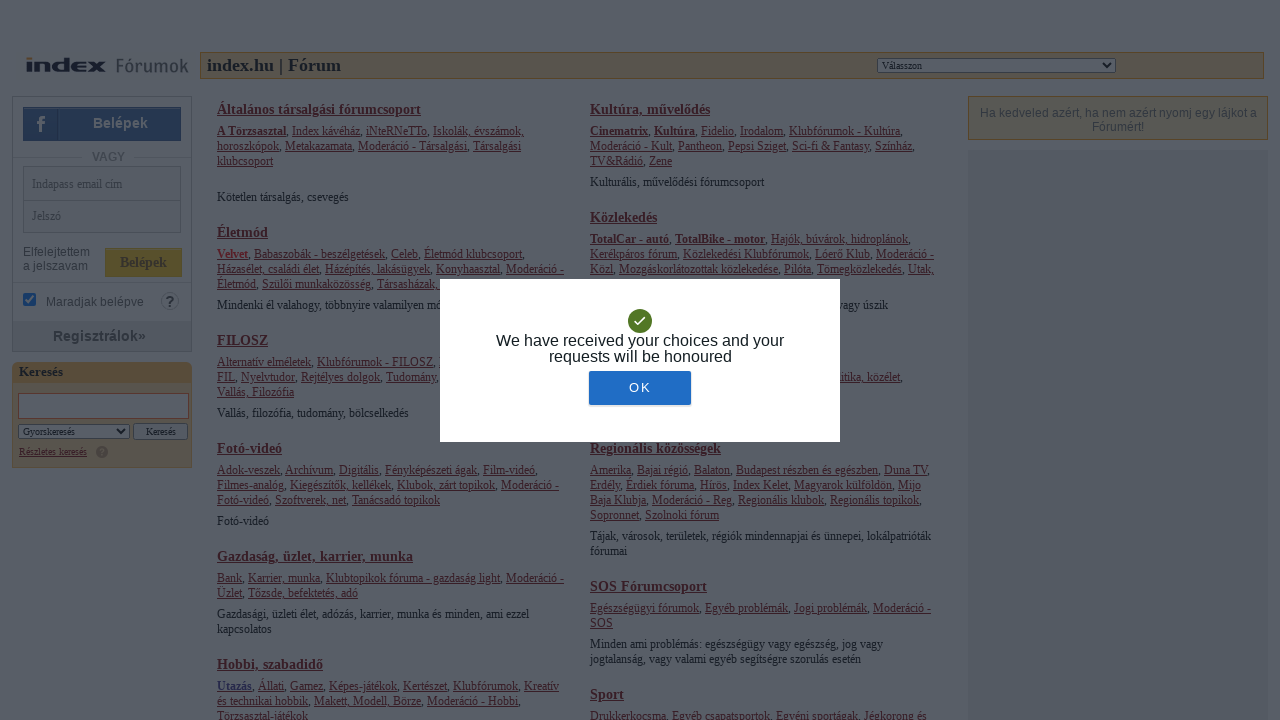

Retrieved text content from forum homepage footer element
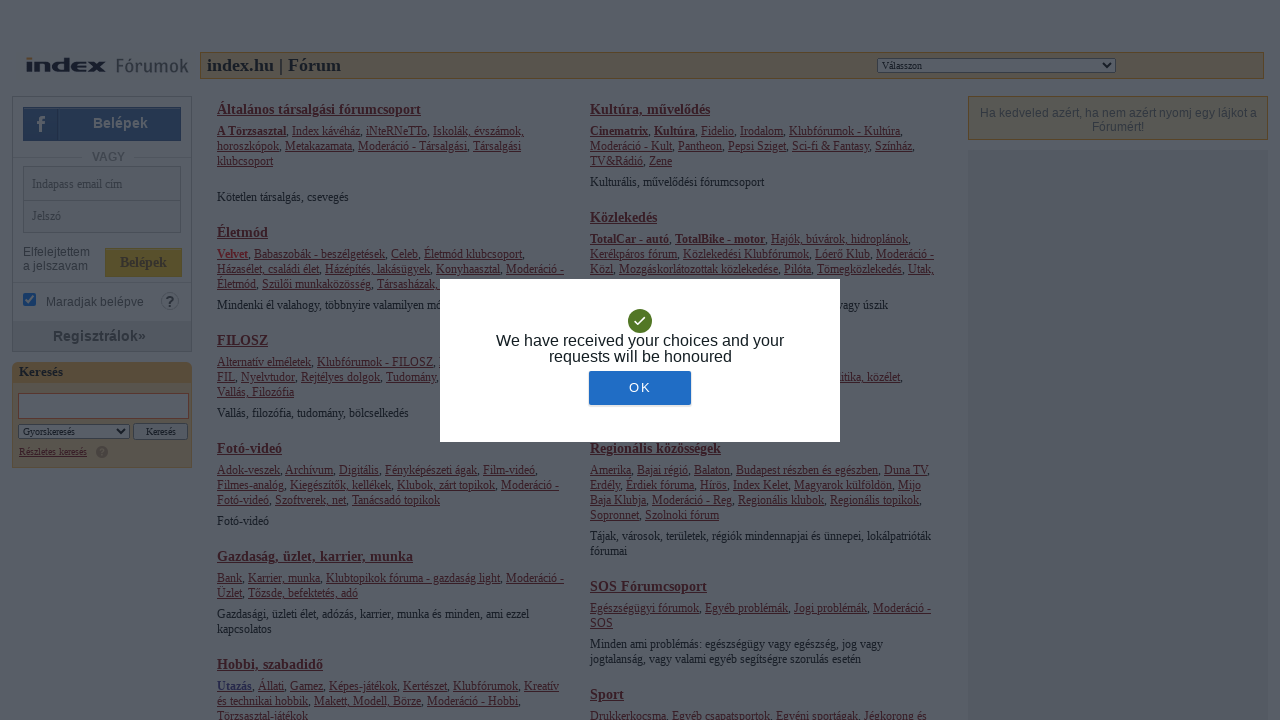

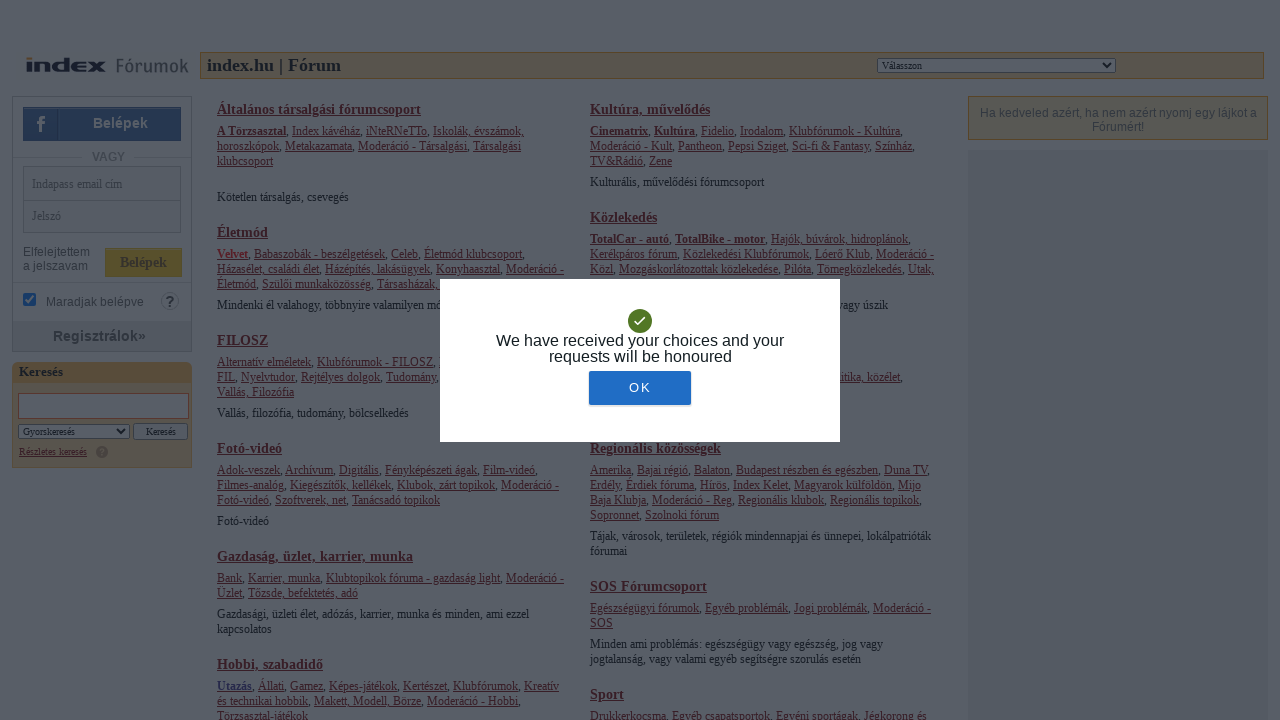